Tests dynamic content loading by clicking a button and verifying that "Hello World!" text appears after the content loads

Starting URL: https://the-internet.herokuapp.com/dynamic_loading/2

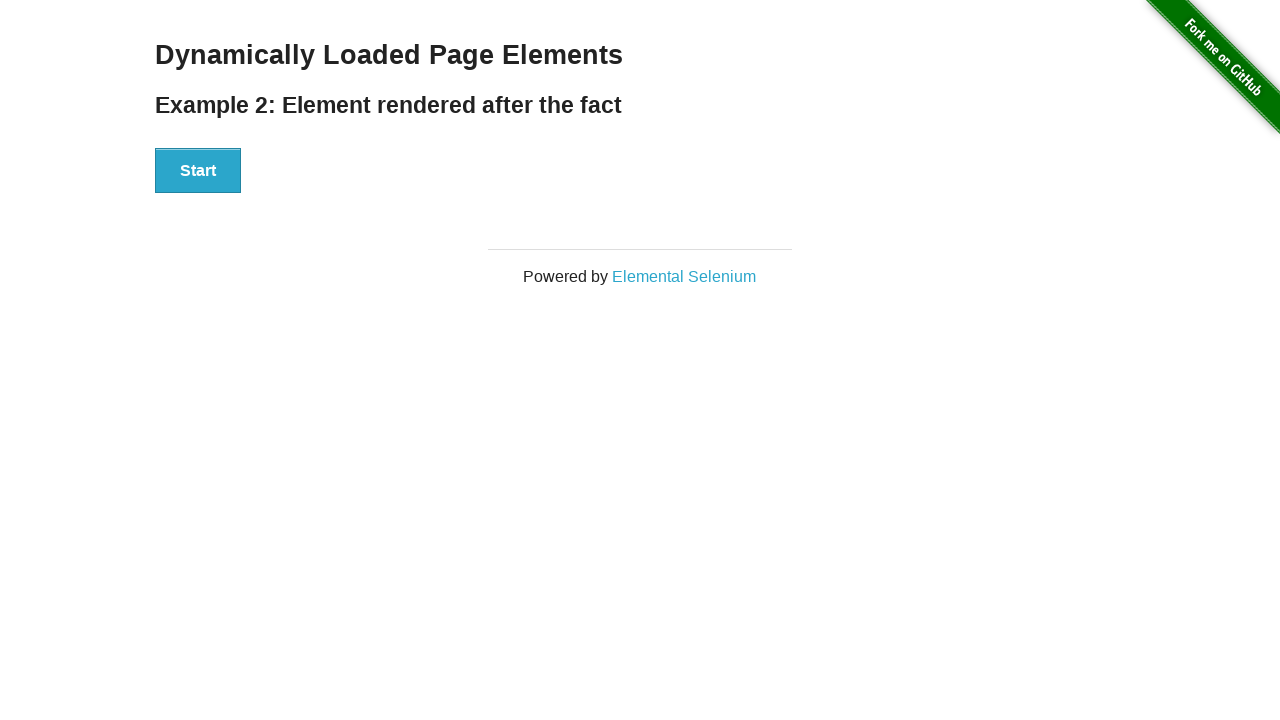

Clicked button to trigger dynamic content loading at (198, 171) on button
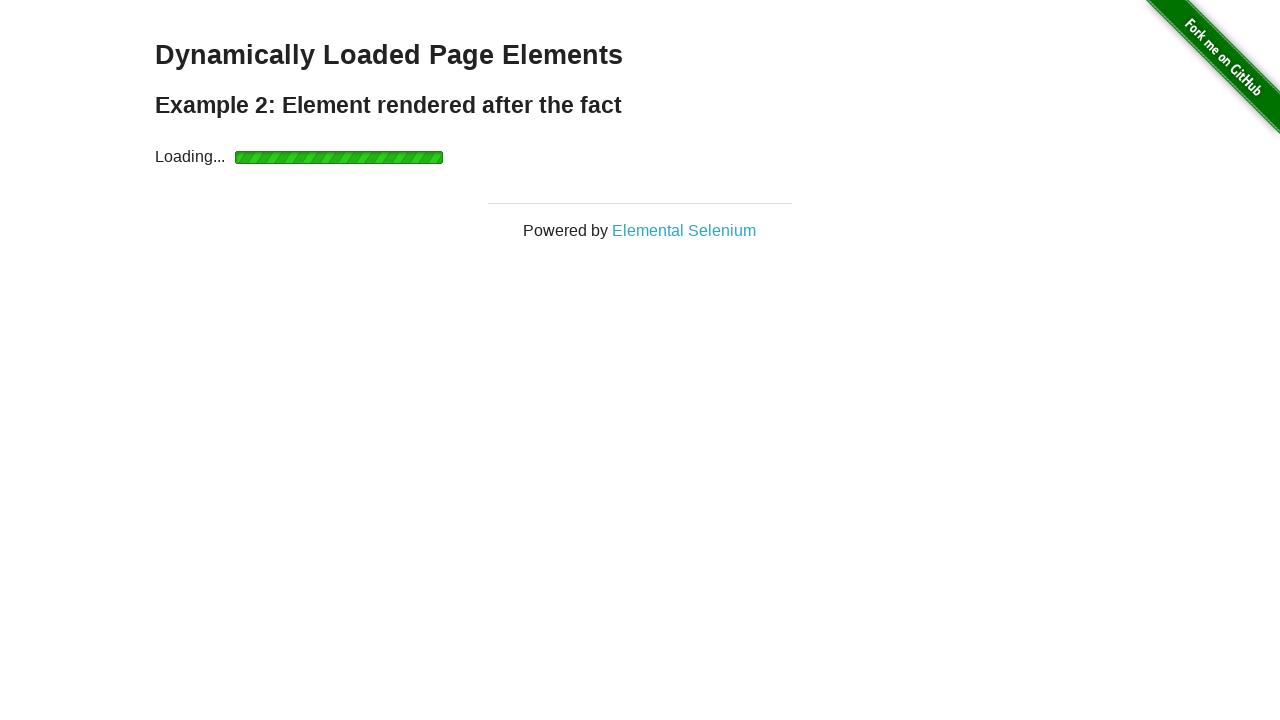

Waited for 'Hello World!' text to appear (6 second timeout)
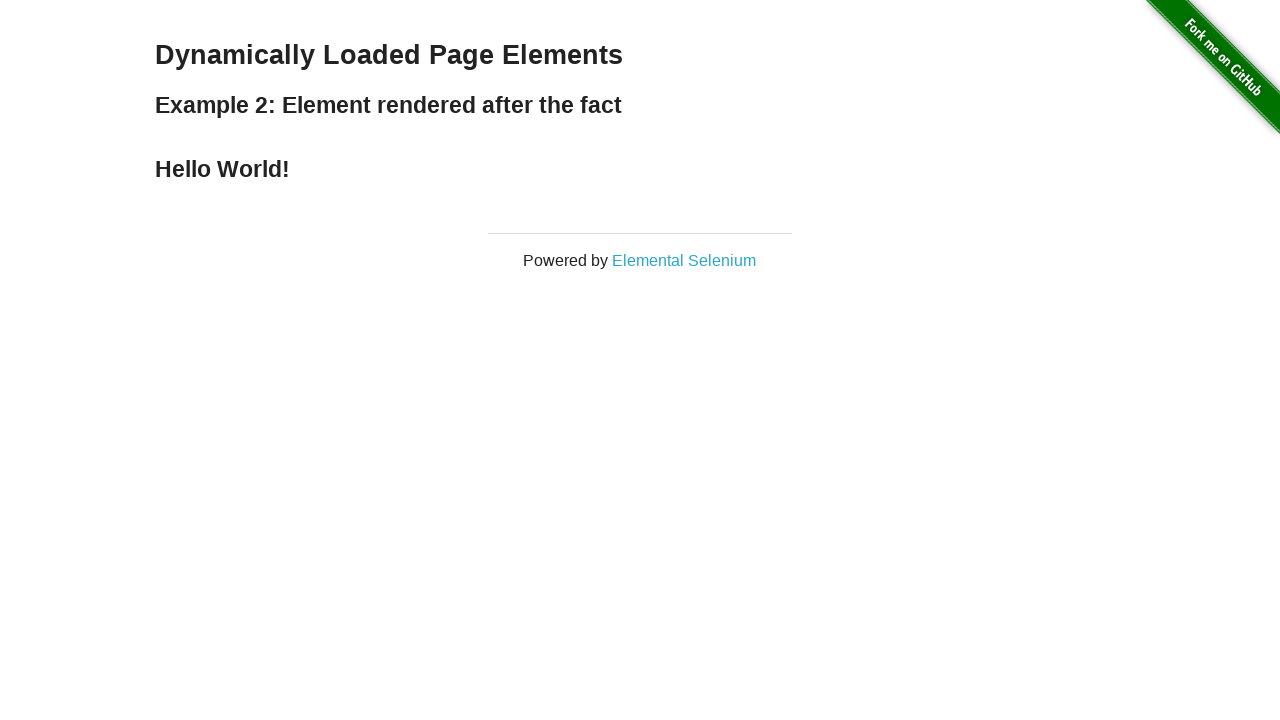

Retrieved 'Hello World!' text content
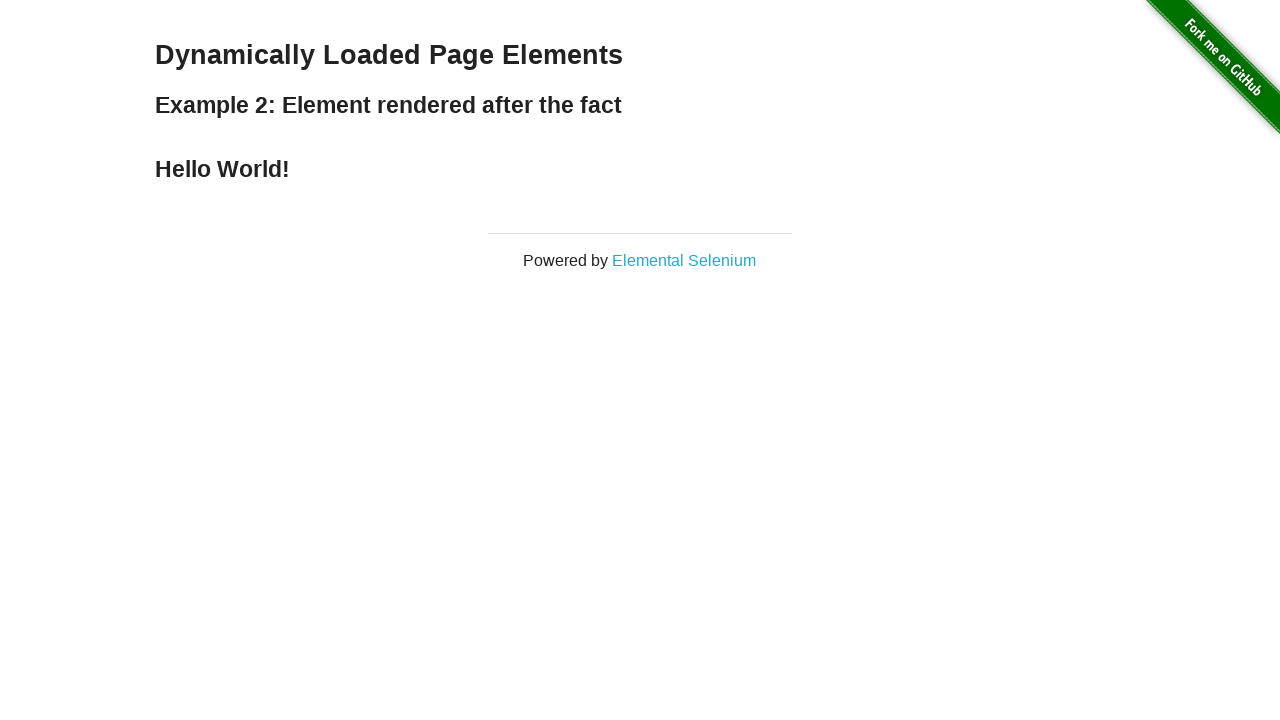

Verified that text content equals 'Hello World!'
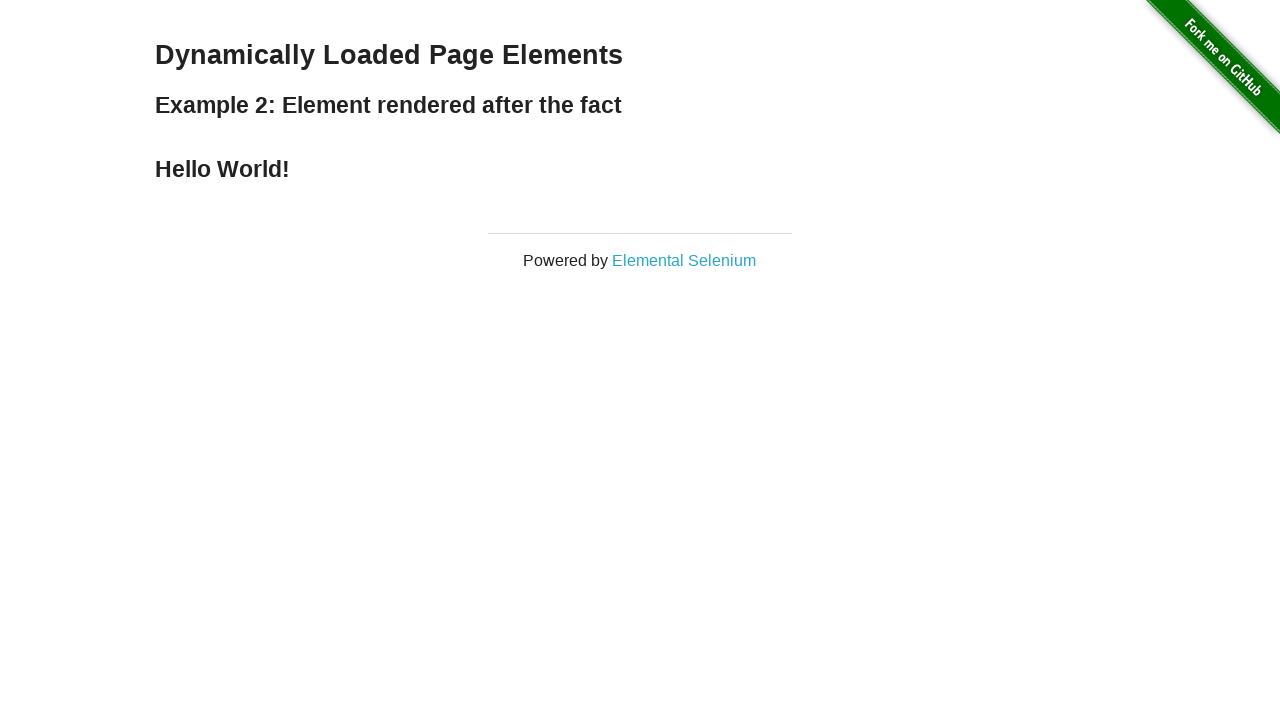

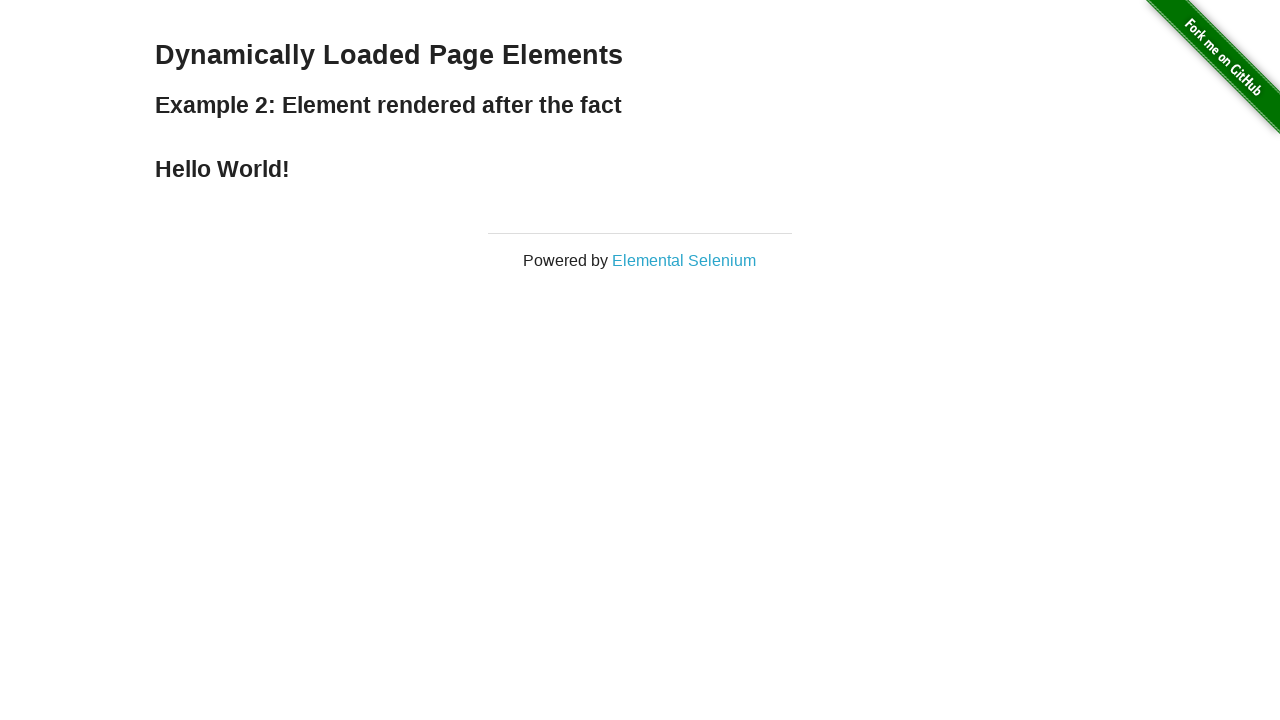